Accesses the AGI blog homepage and verifies the page loads successfully

Starting URL: https://blogdoagi.com.br/

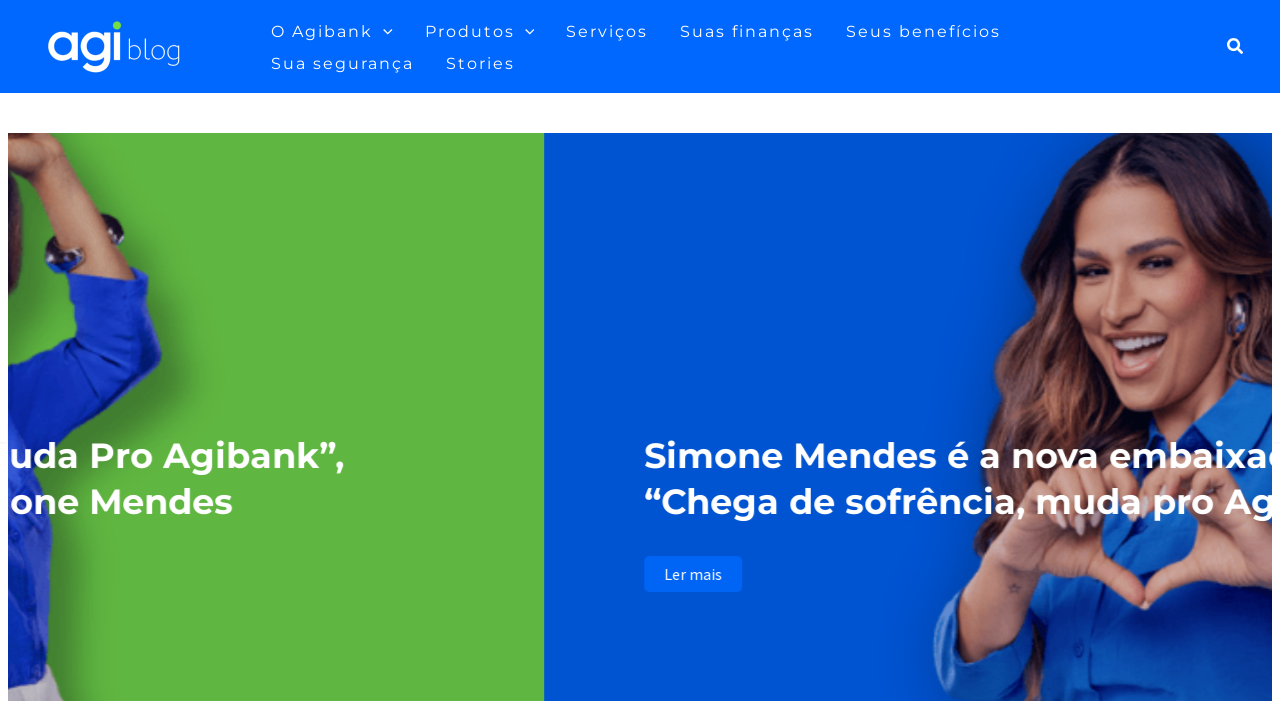

Navigated to AGI blog homepage
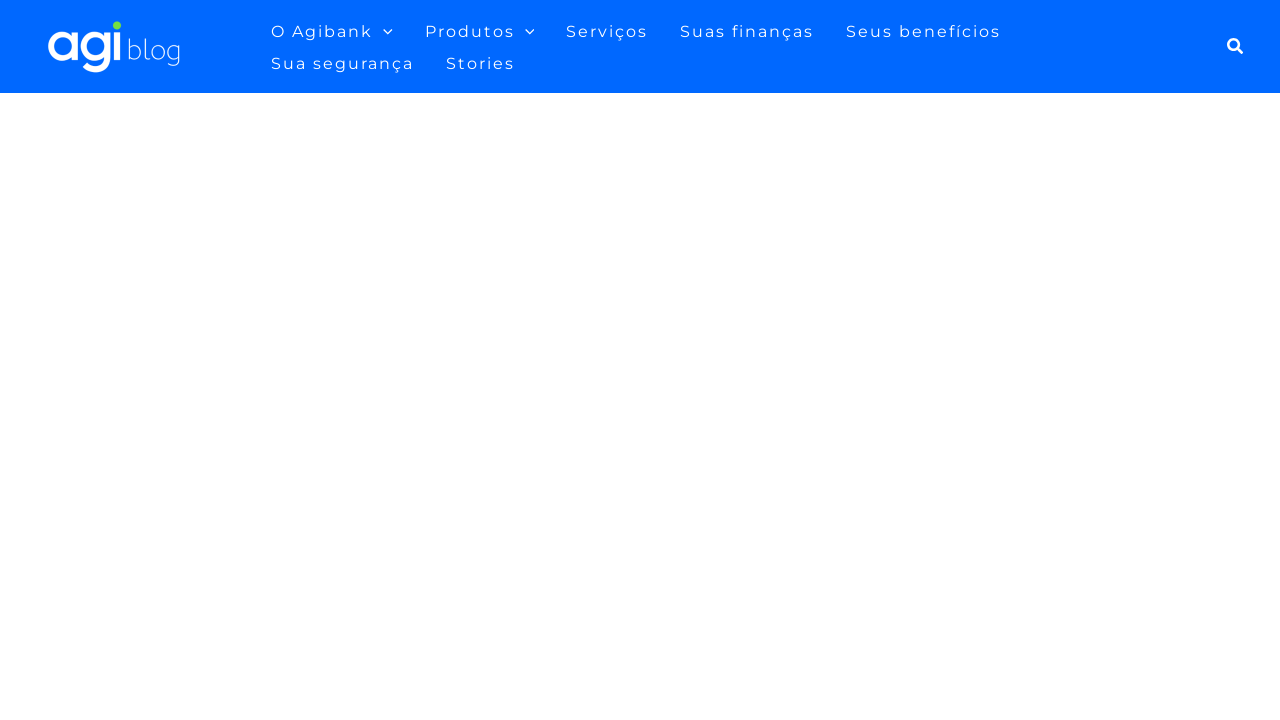

Page DOM content fully loaded
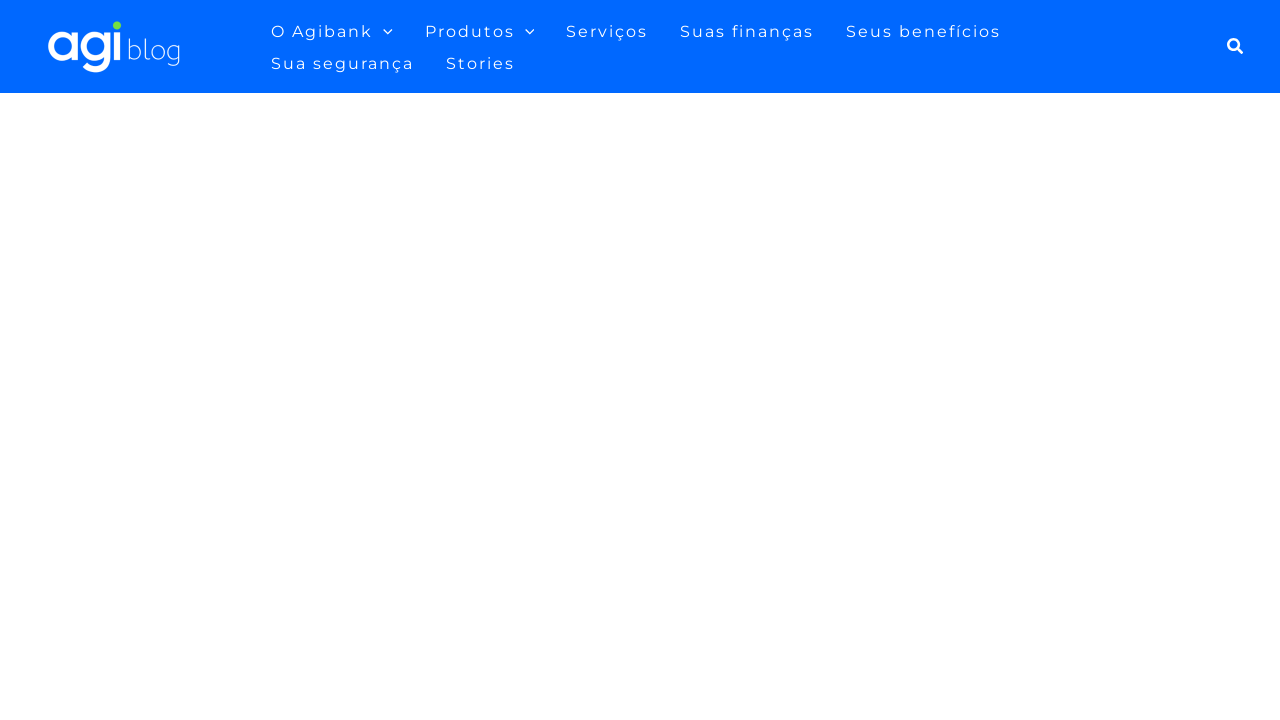

Body element is present on page
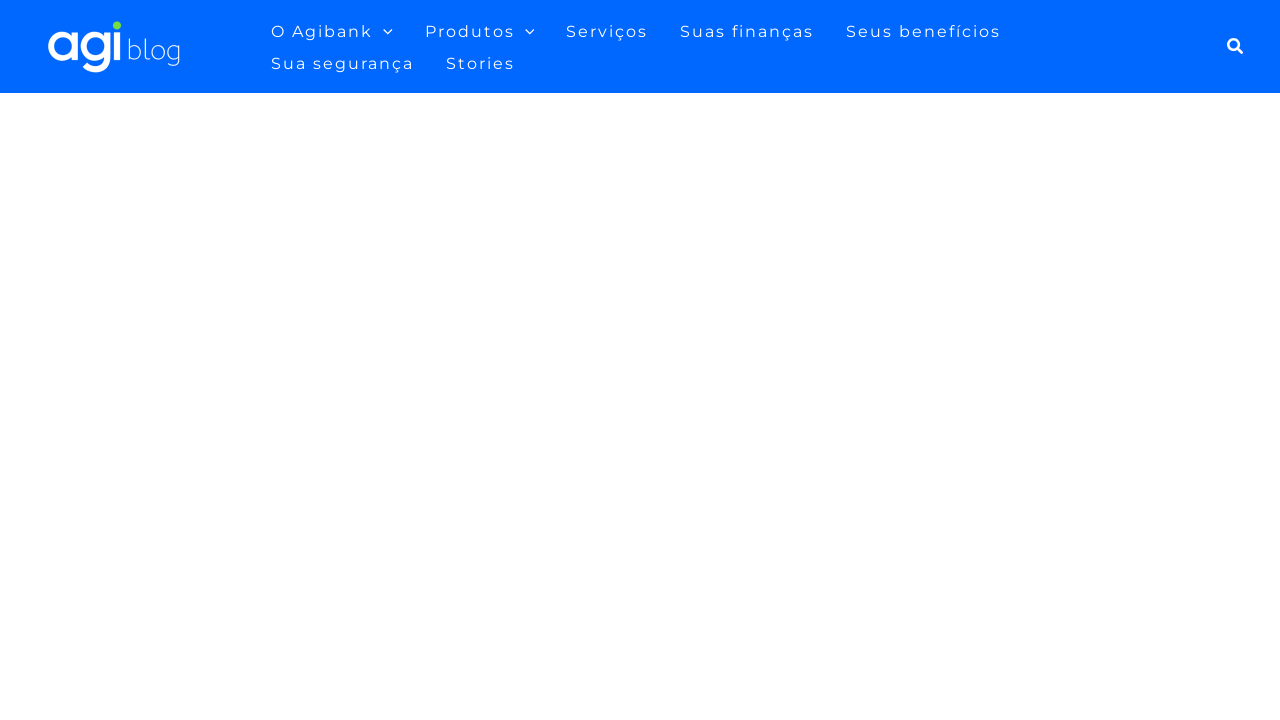

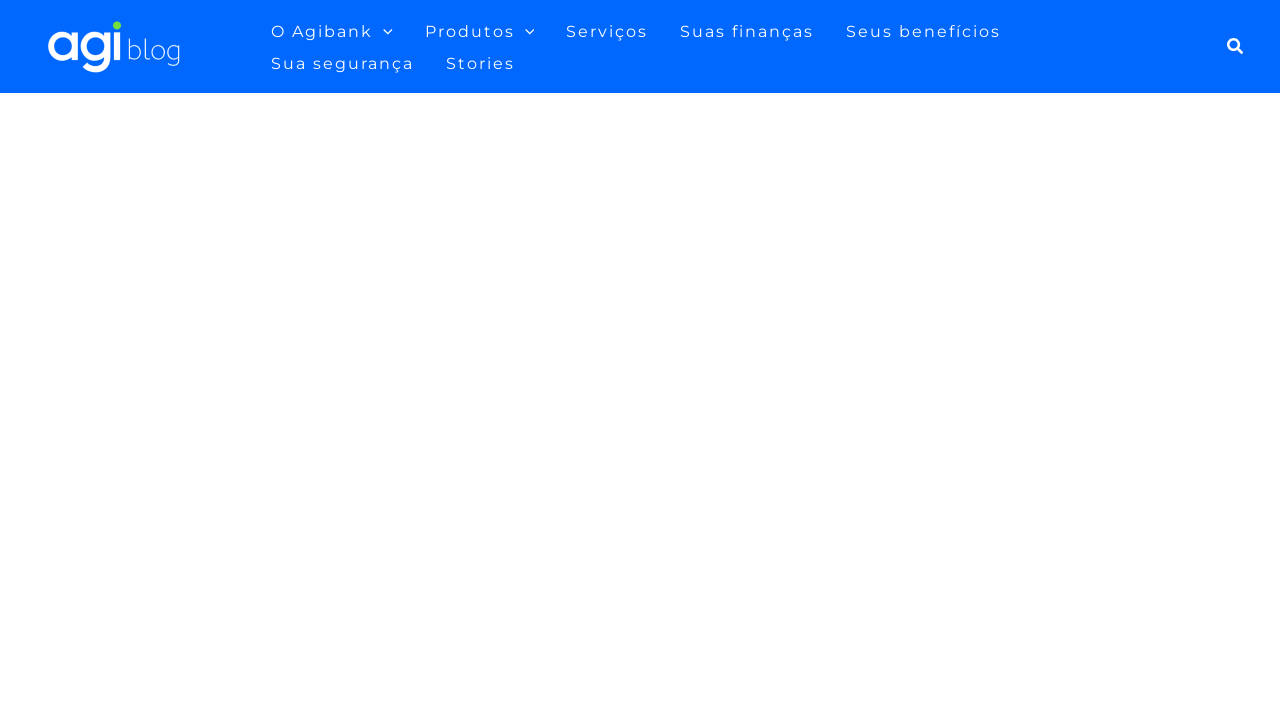